Navigates to a checkboxes page and interacts with multiple checkbox elements and a footer link

Starting URL: https://the-internet.herokuapp.com/

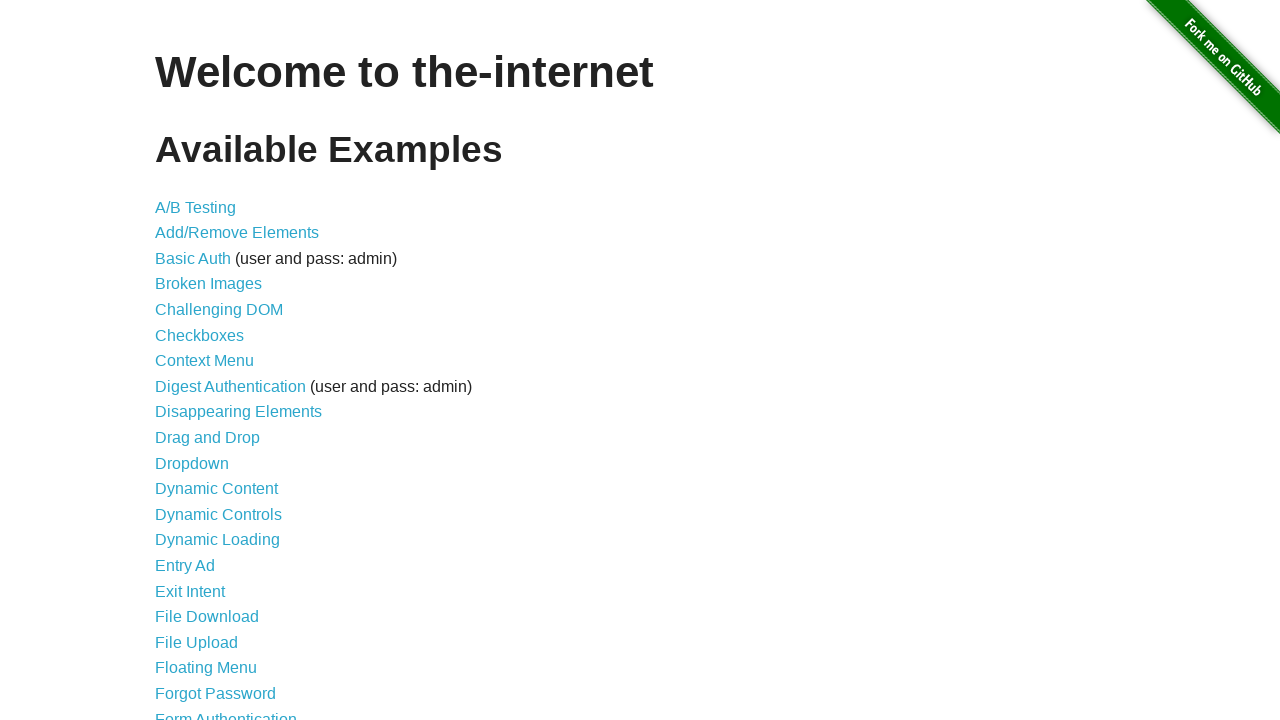

Clicked link to navigate to checkboxes page at (200, 335) on xpath=//*[@id='content']/ul/li[6]/a
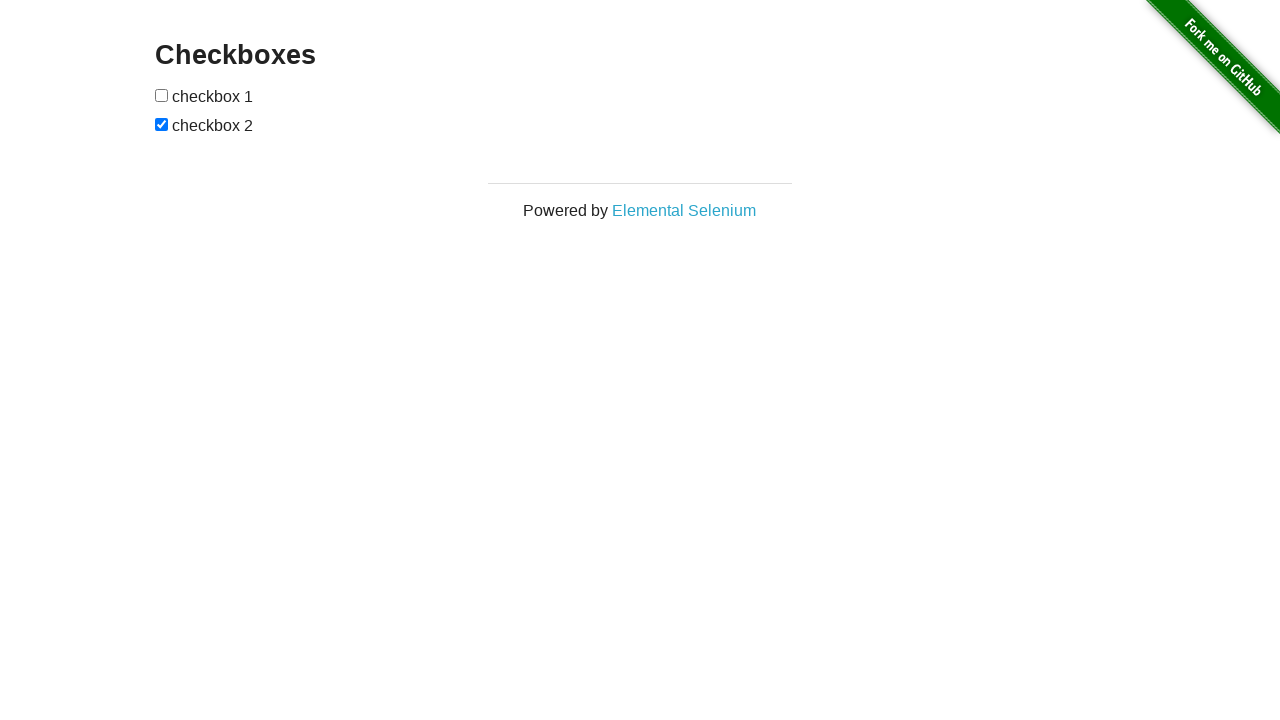

Clicked first checkbox element at (640, 118) on xpath=//*[@id='checkboxes']
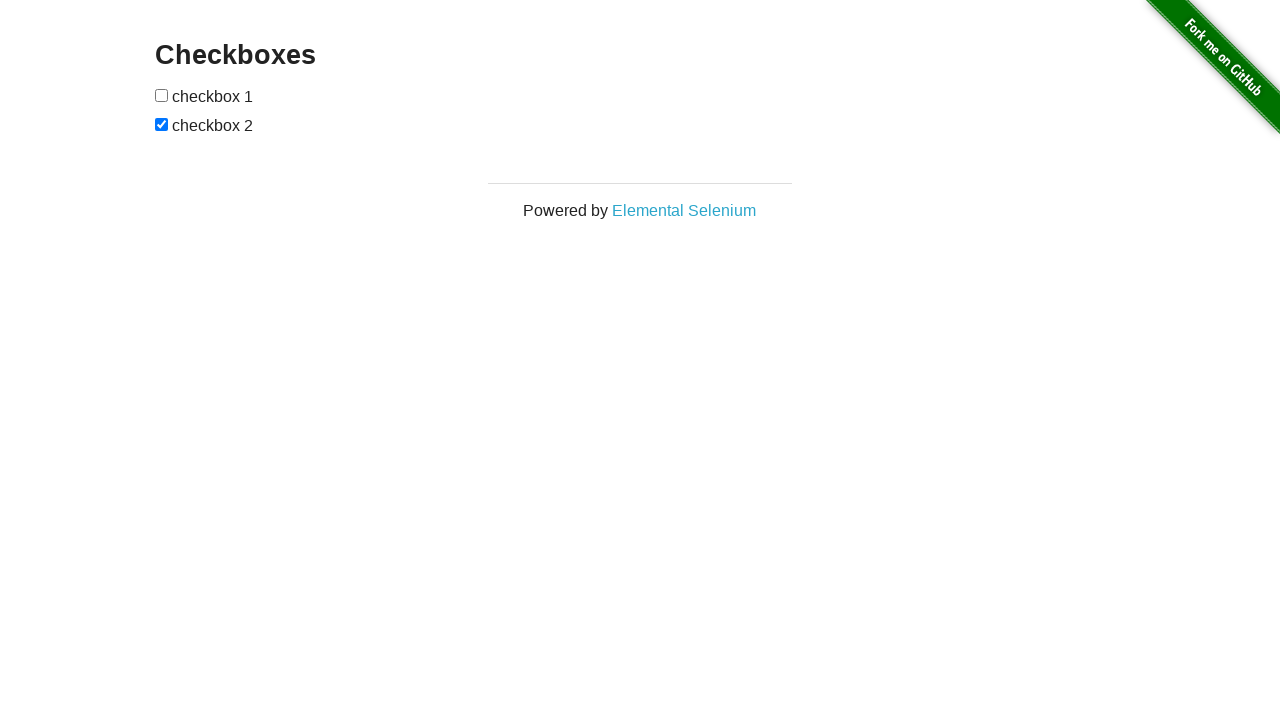

Clicked second checkbox element at (640, 118) on xpath=//*[@id='checkboxes']
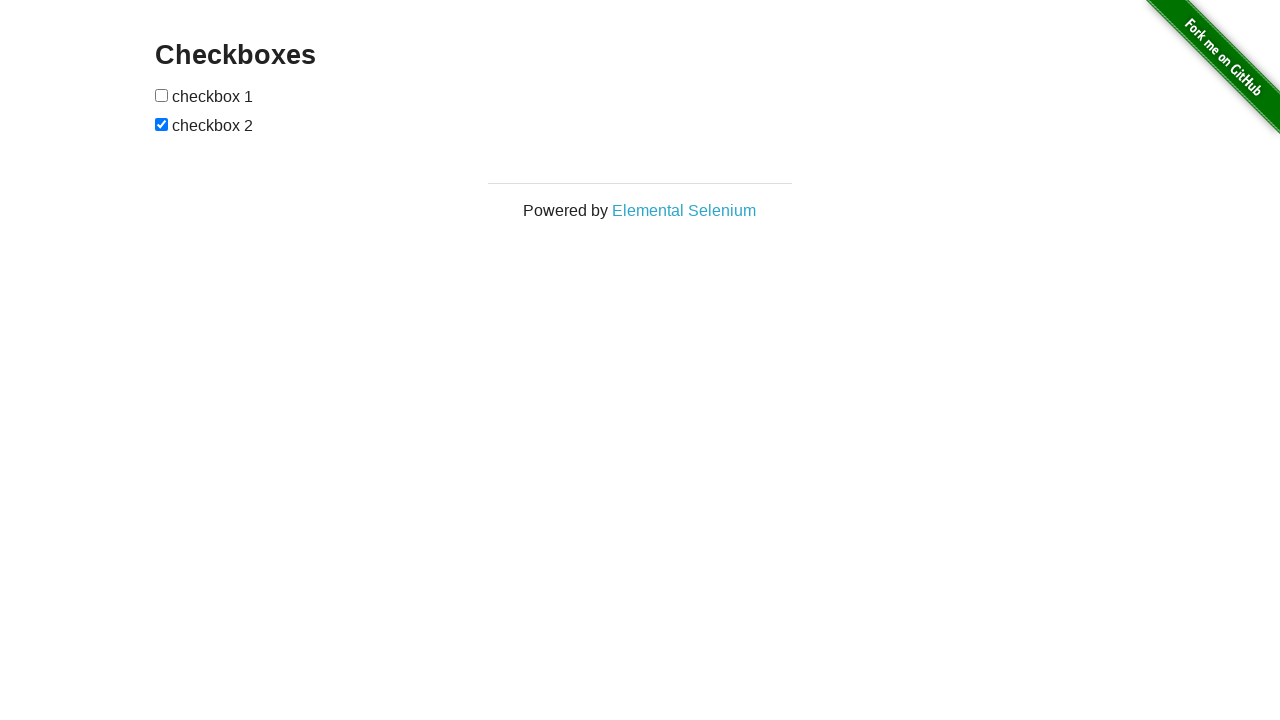

Clicked footer link at (684, 210) on xpath=//*[@id='page-footer']/div/div/a
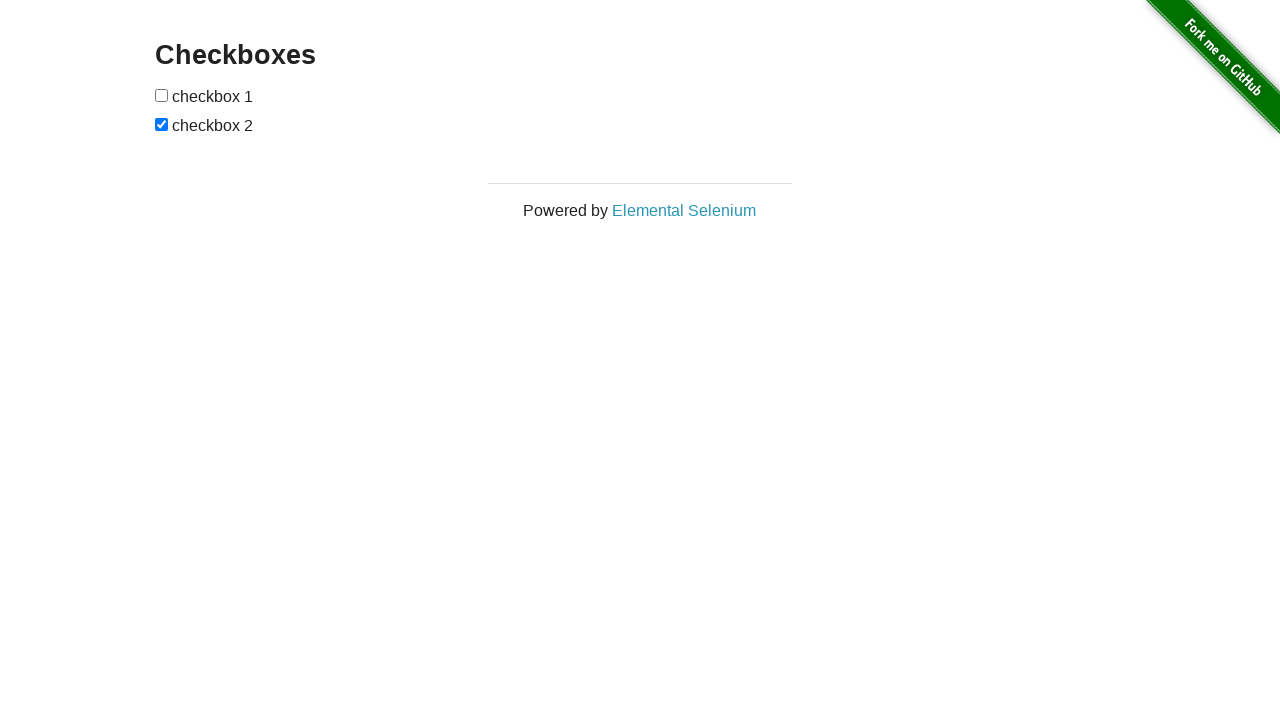

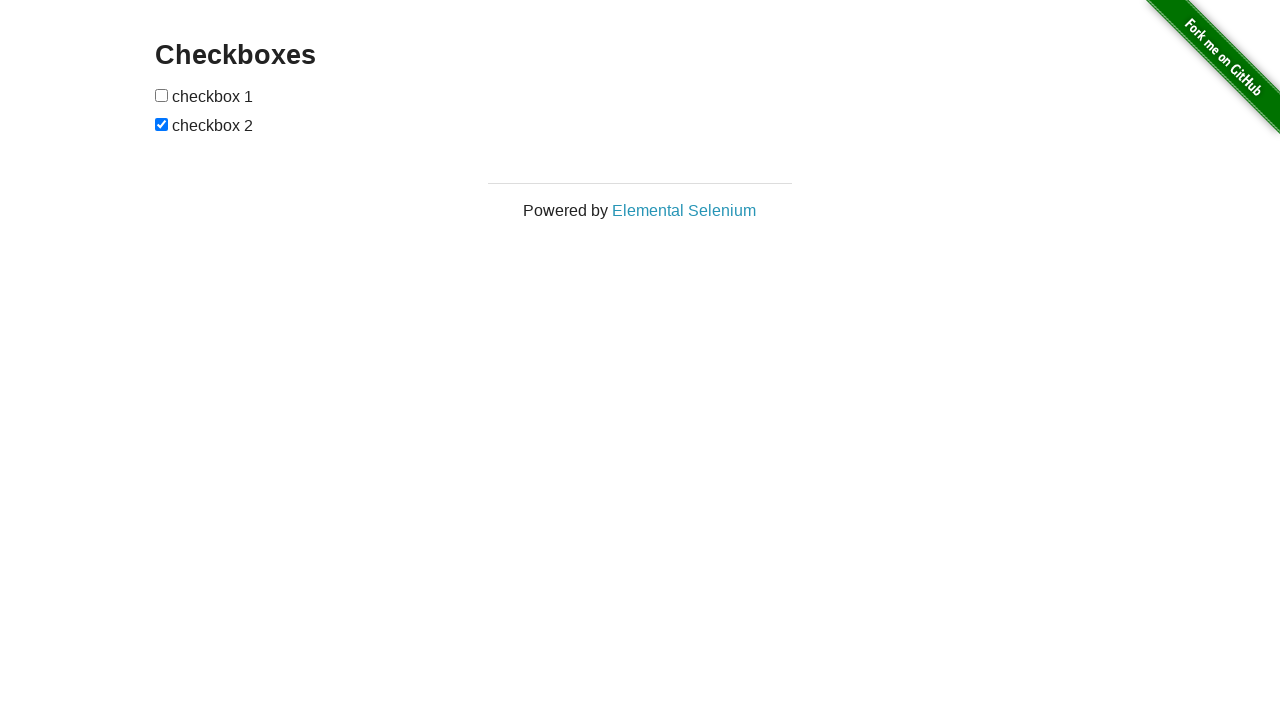